Fills out a form with various personal and professional information fields, intentionally leaving some fields empty, then submits the form to verify validation behavior

Starting URL: https://bonigarcia.dev/selenium-webdriver-java/data-types.html

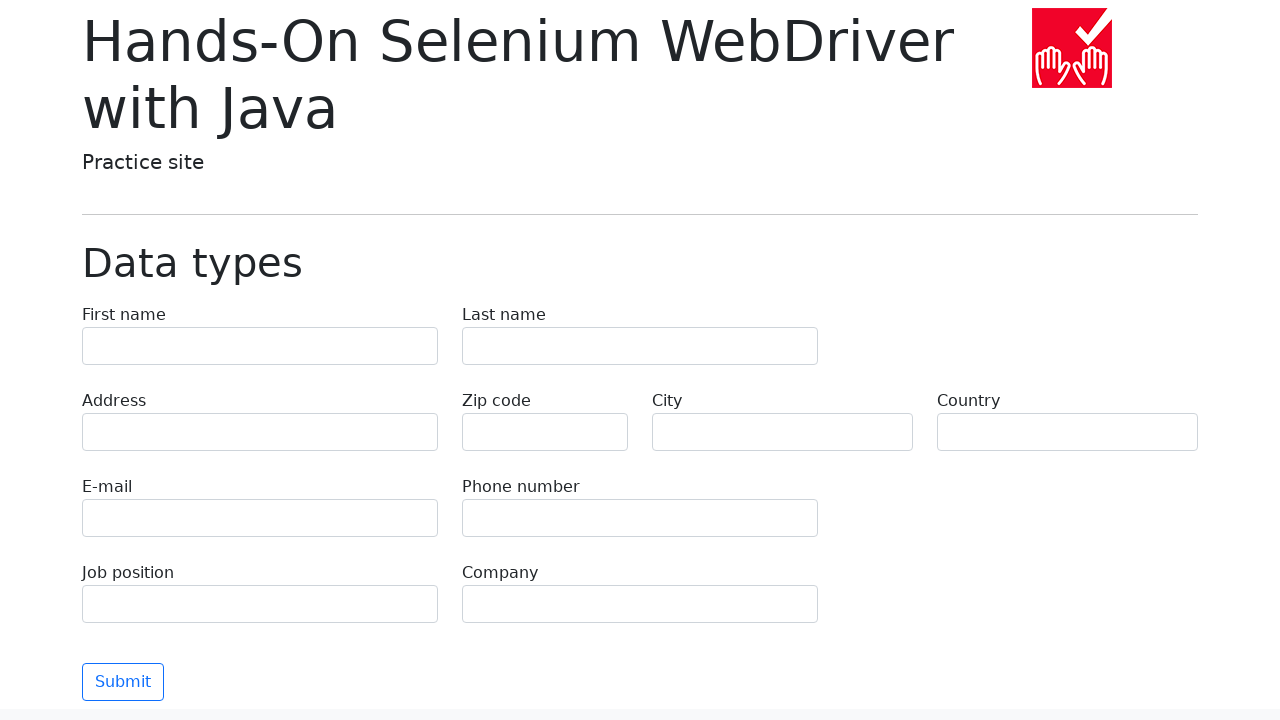

Filled last name field with 'Johnson' on input[name='last-name']
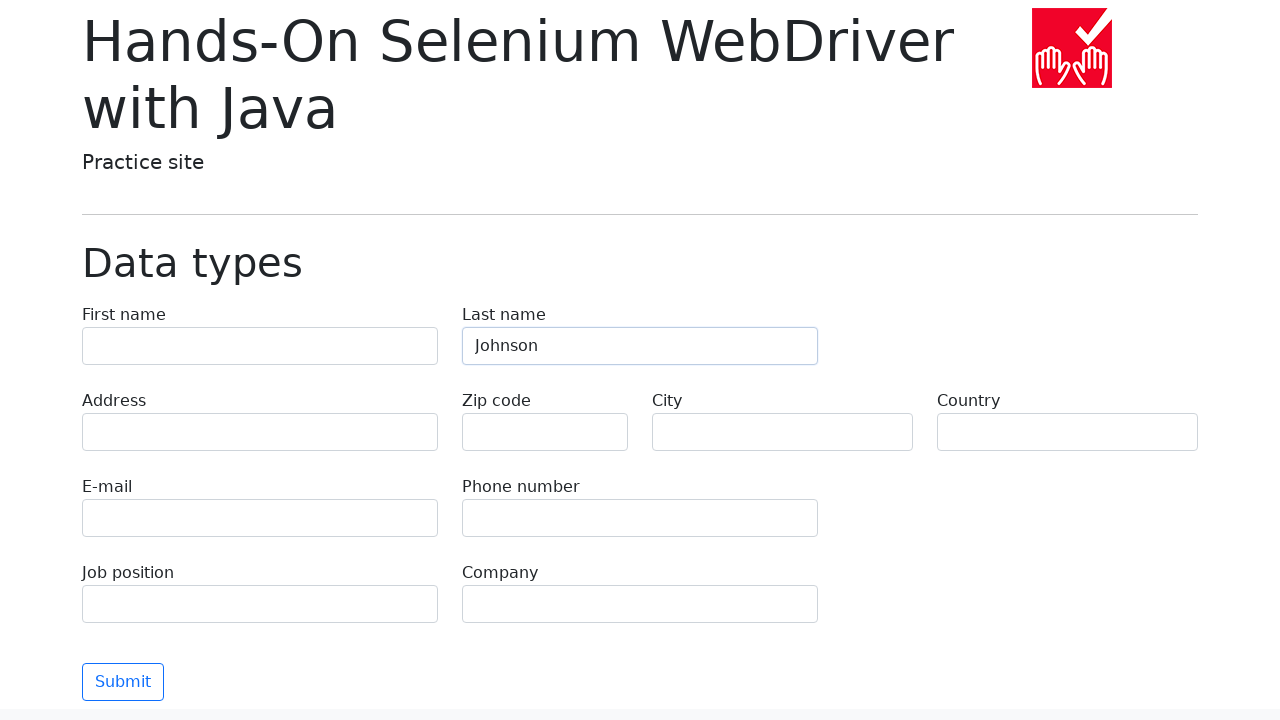

Filled address field with '123 Main Street, Apt 4B' on input[name='address']
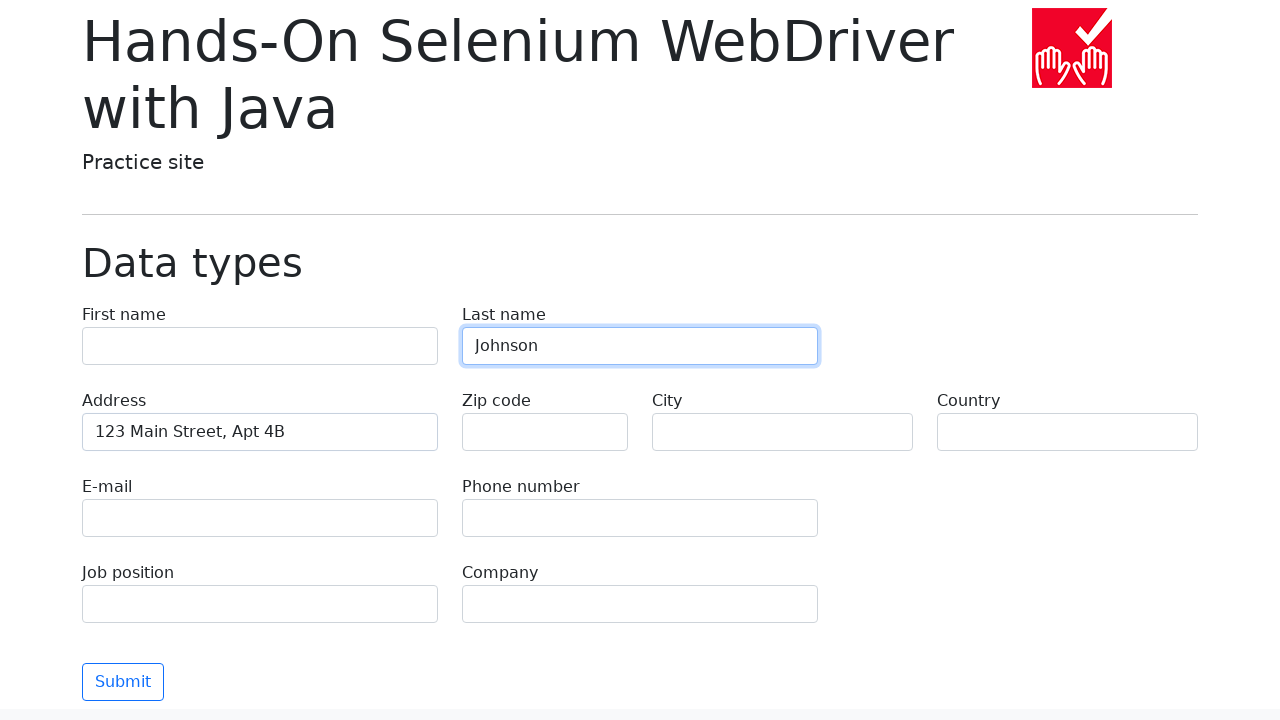

Filled zip code field with '90210' on input[name='zip-code']
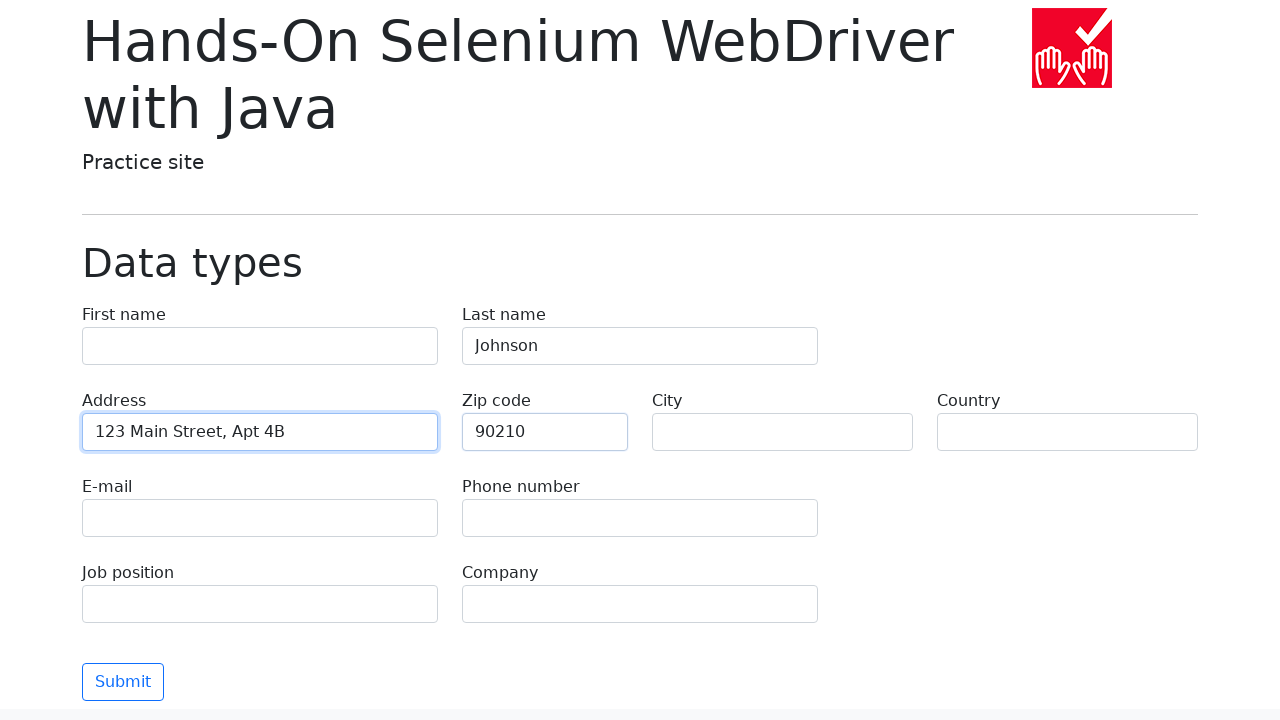

Filled city field with 'Los Angeles' on input[name='city']
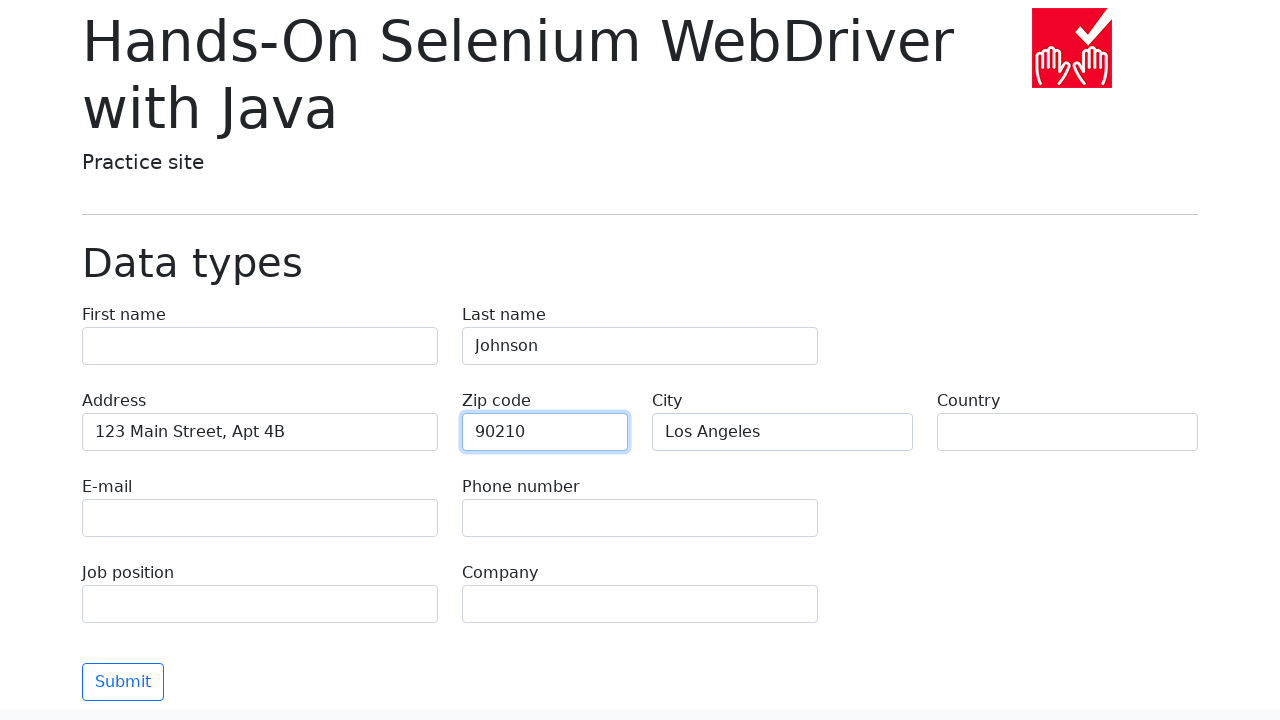

Filled country field with 'United States' on input[name='country']
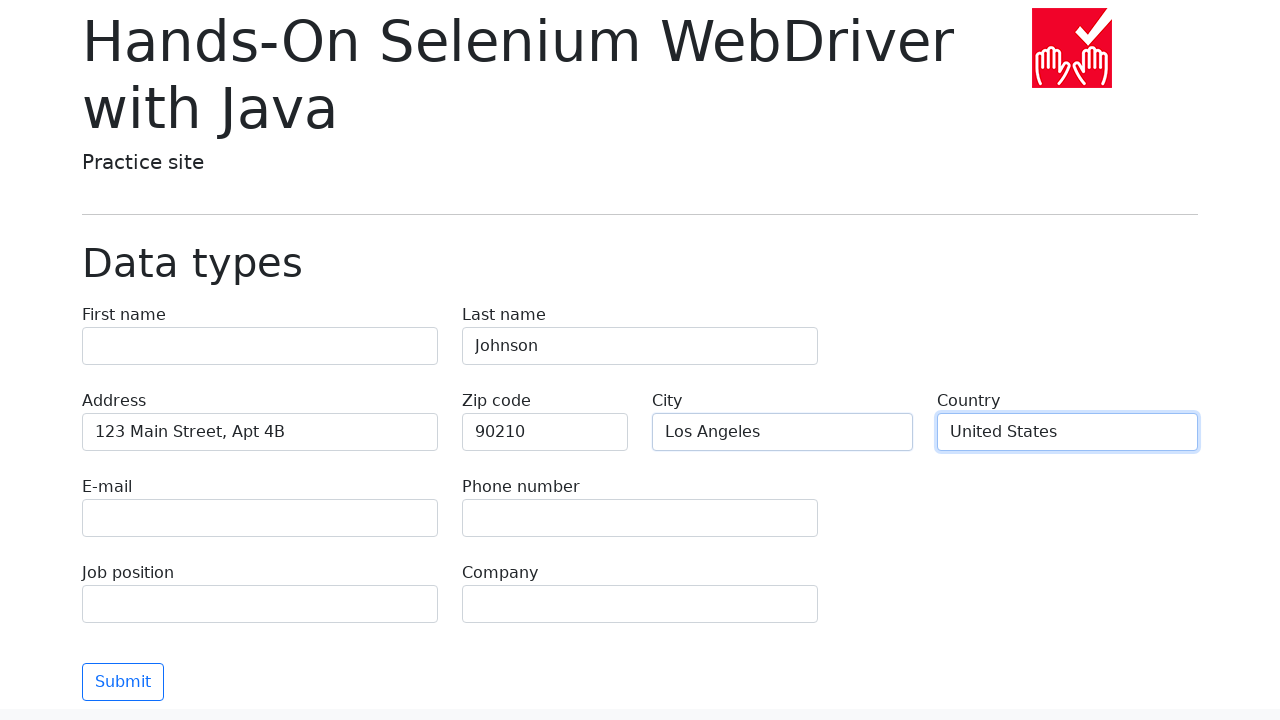

Filled email field with 'test.user@example.com' on input[name='e-mail']
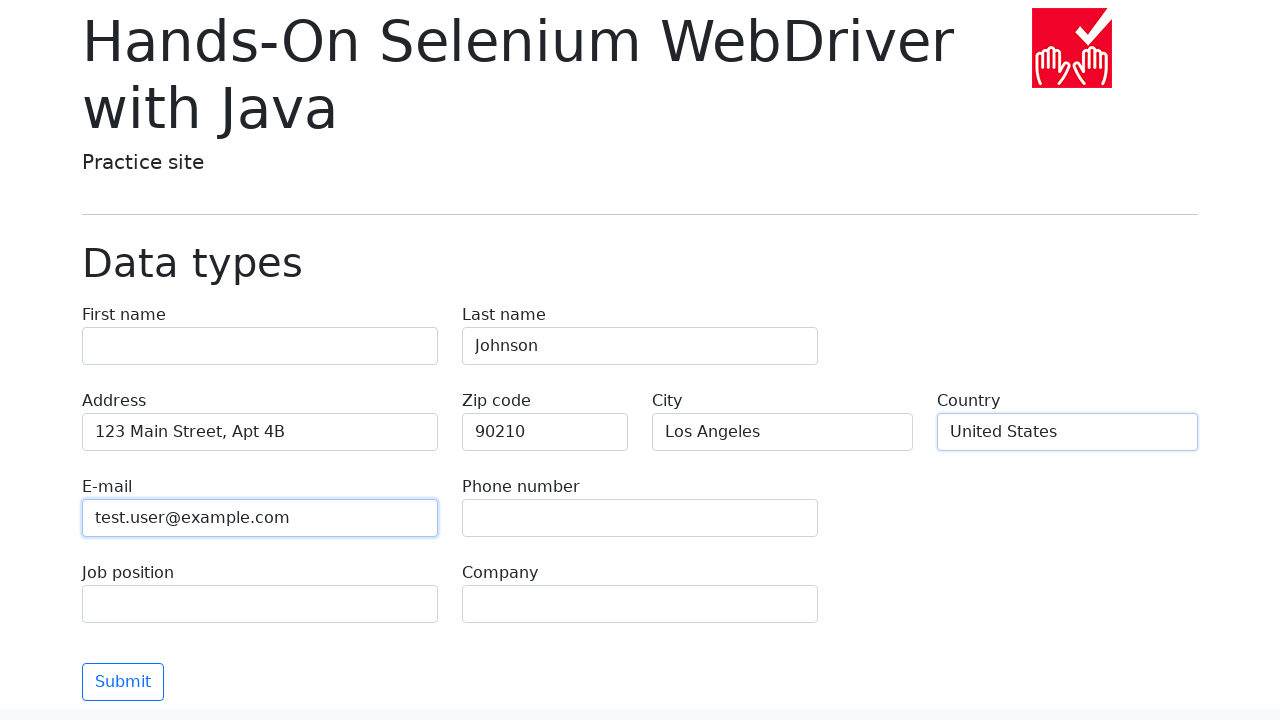

Filled phone field with '(555) 123-4567' on input[name='phone']
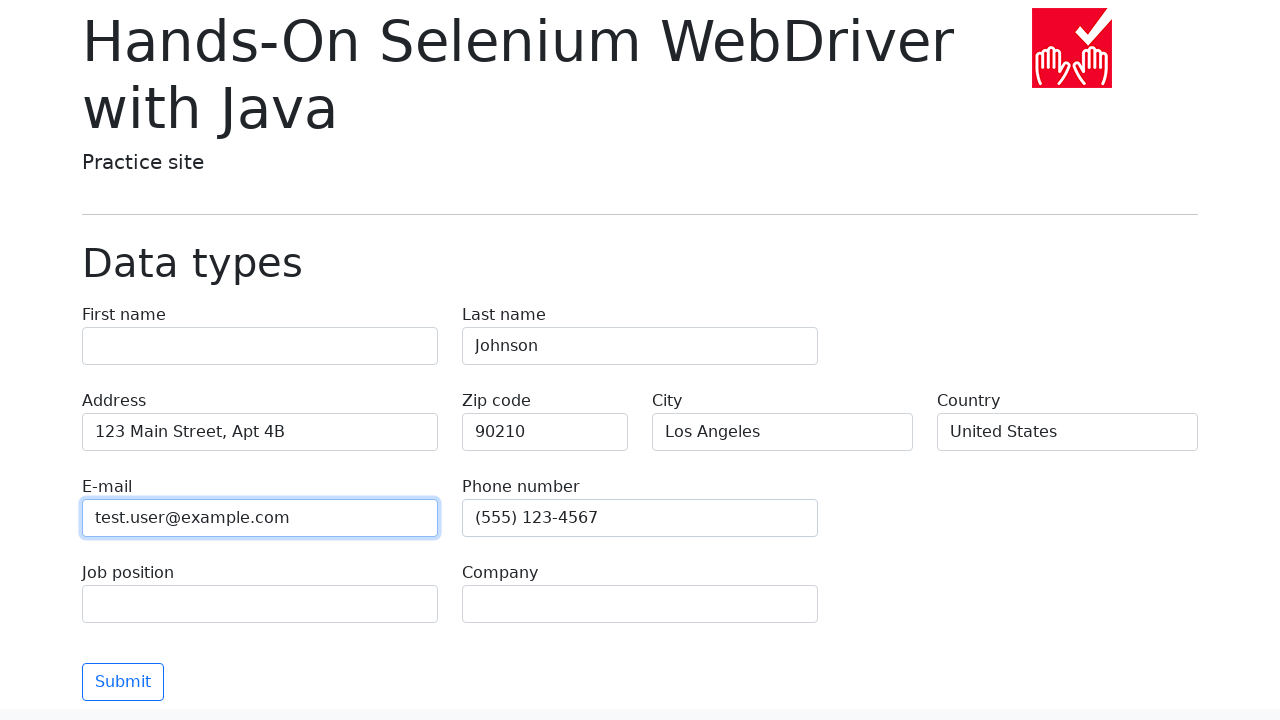

Filled job position field with 'Software Engineer' on input[name='job-position']
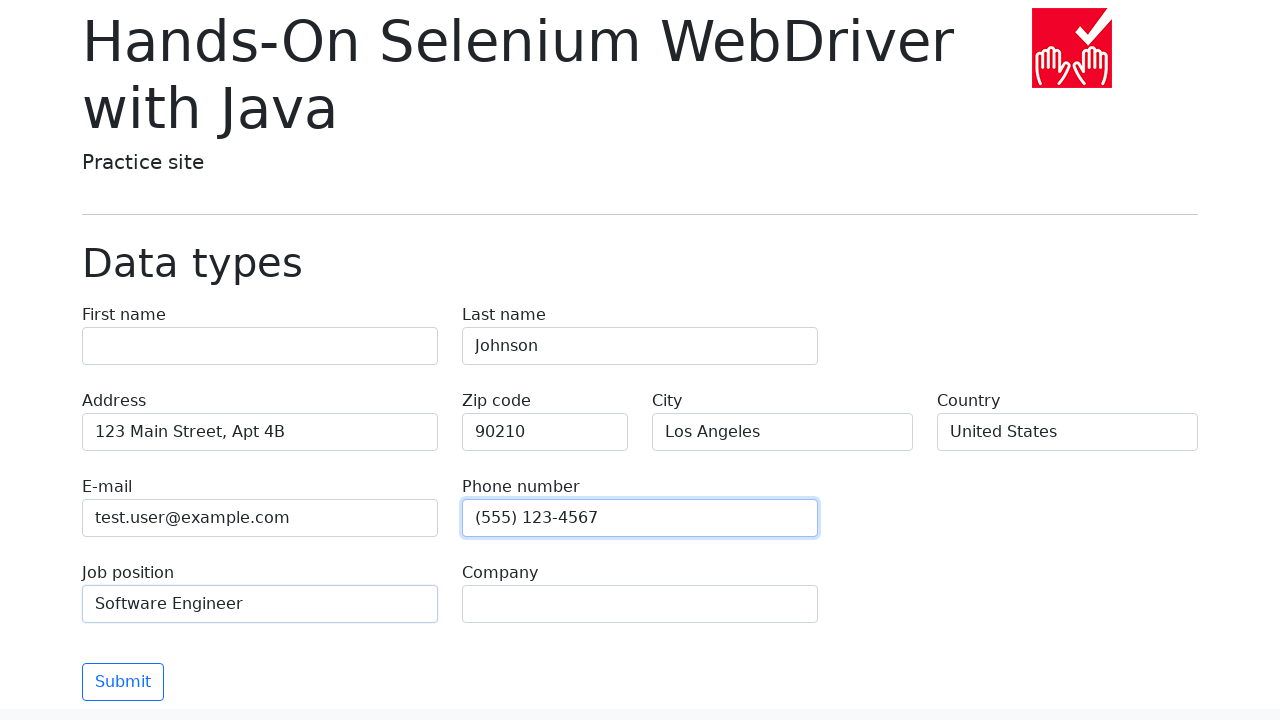

Submitted the form by pressing Enter on form
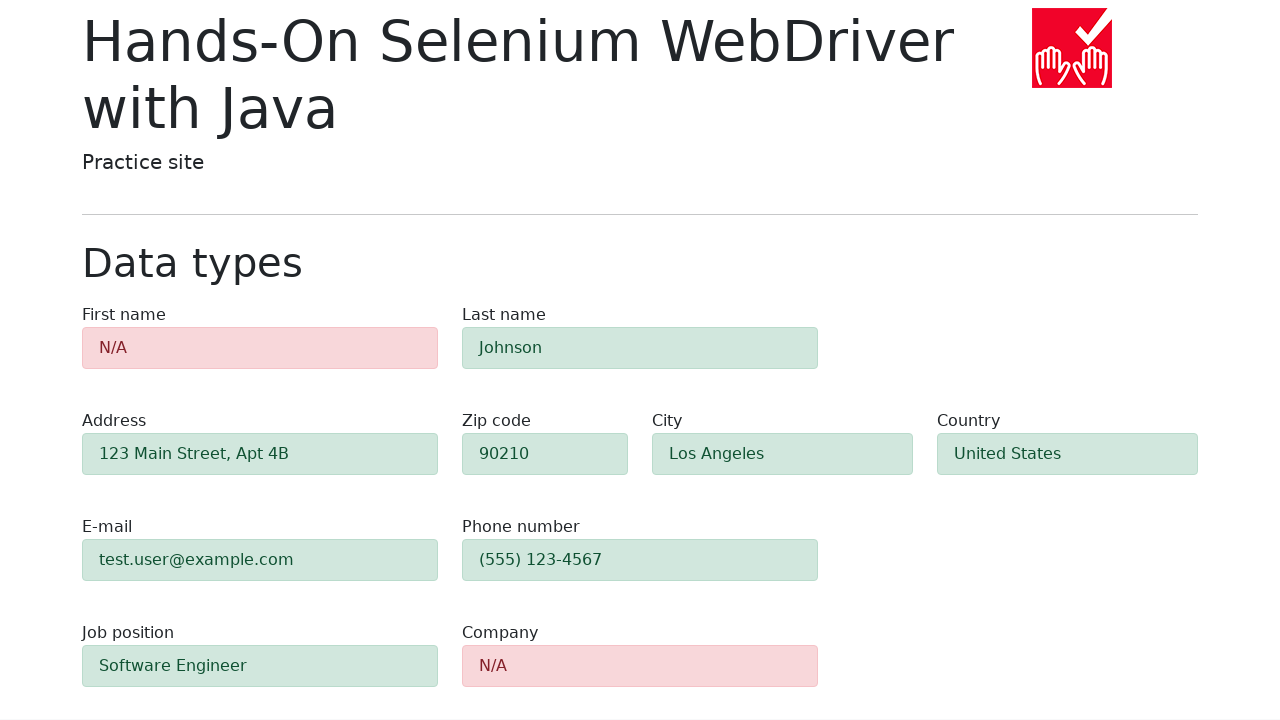

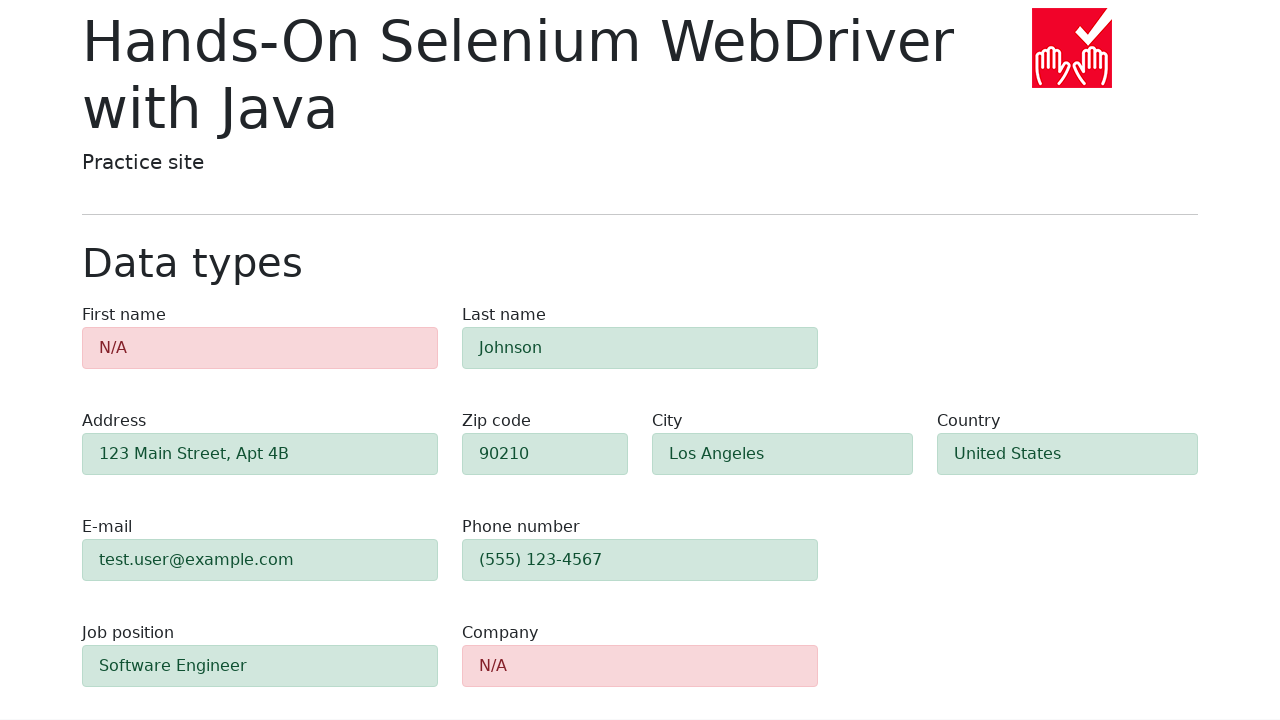